Tests JavaScript alert functionality by clicking the alert button and accepting the alert dialog

Starting URL: https://practice.cydeo.com/javascript_alerts

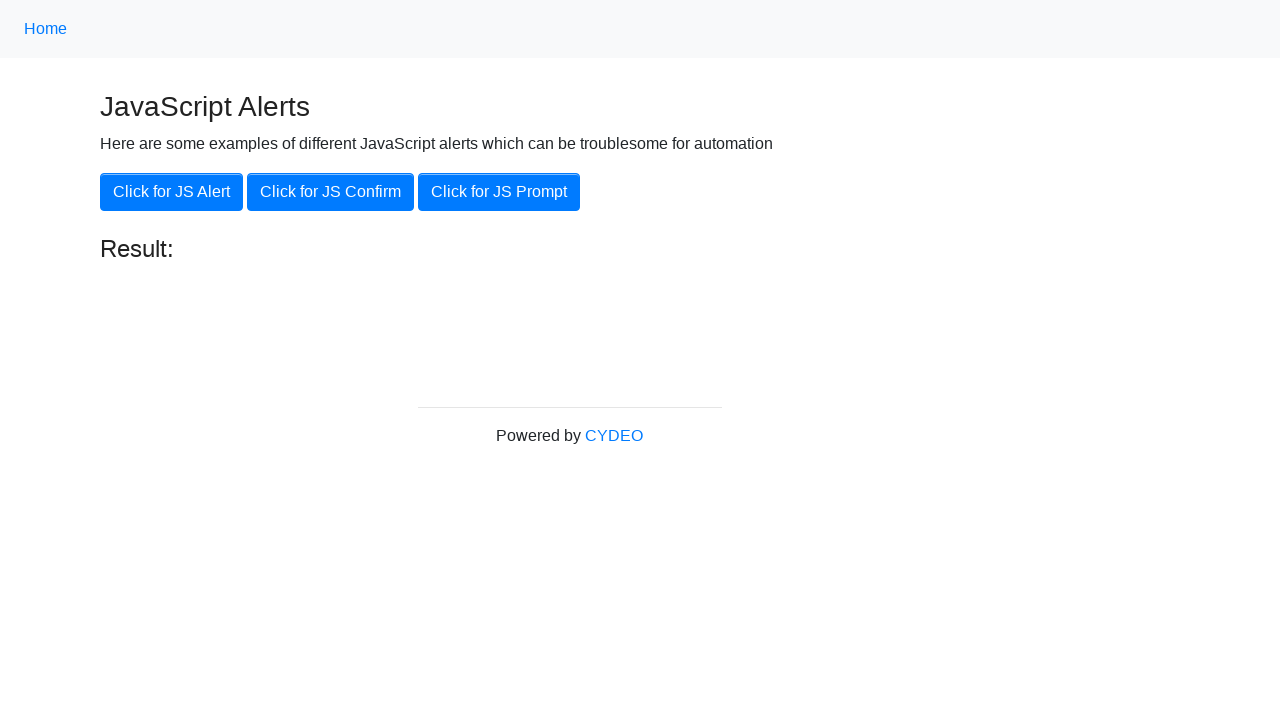

Clicked the 'Click for JS Alert' button at (172, 192) on xpath=//button[.='Click for JS Alert']
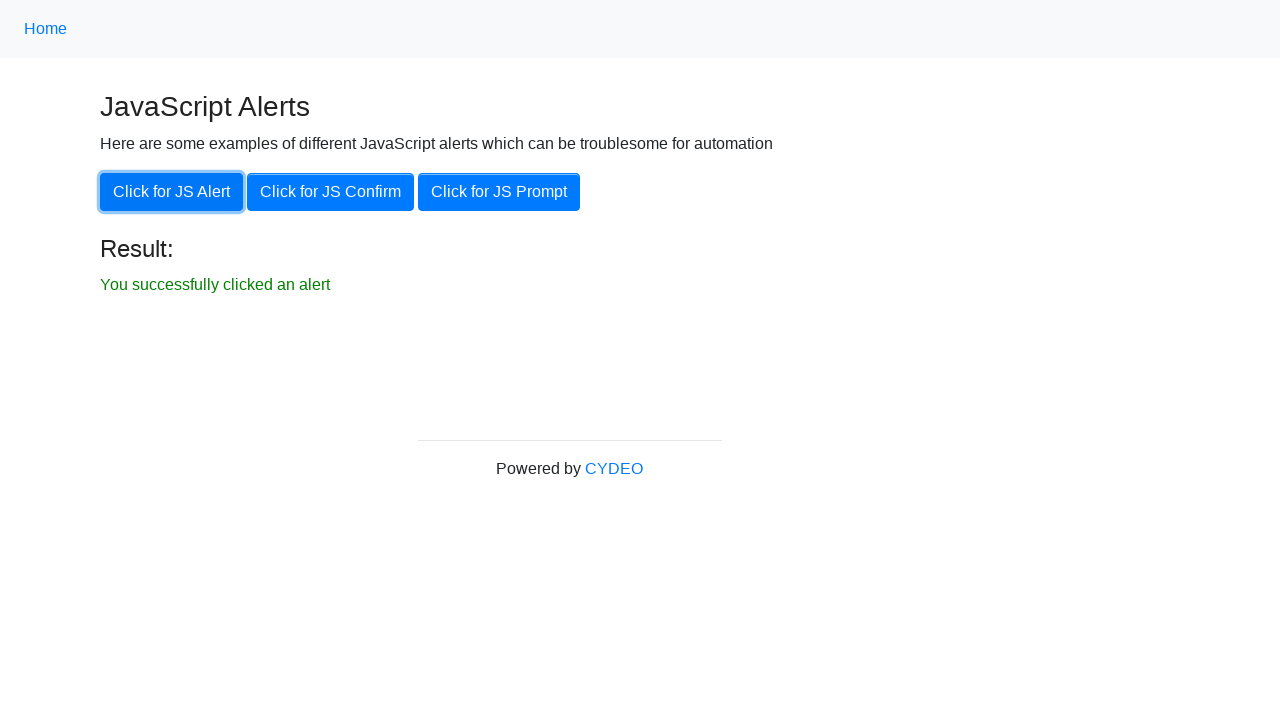

Set up dialog handler to accept alerts
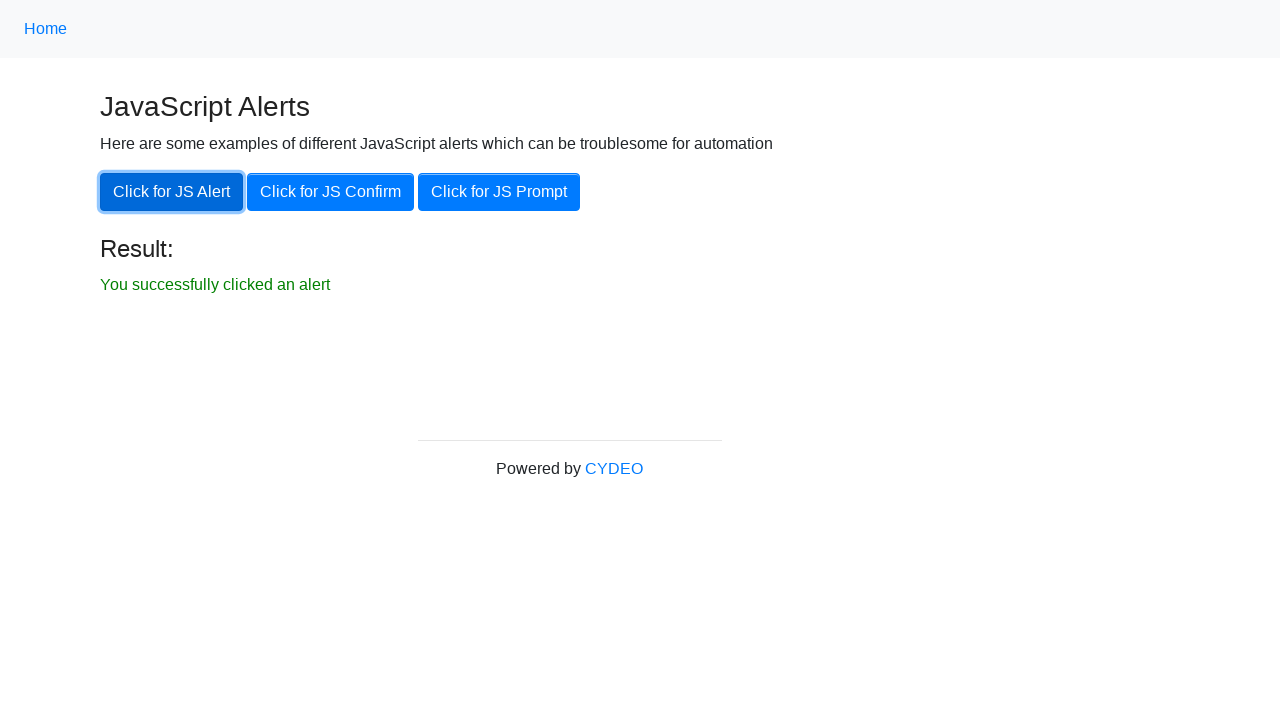

Clicked the 'Click for JS Alert' button again to trigger alert at (172, 192) on xpath=//button[.='Click for JS Alert']
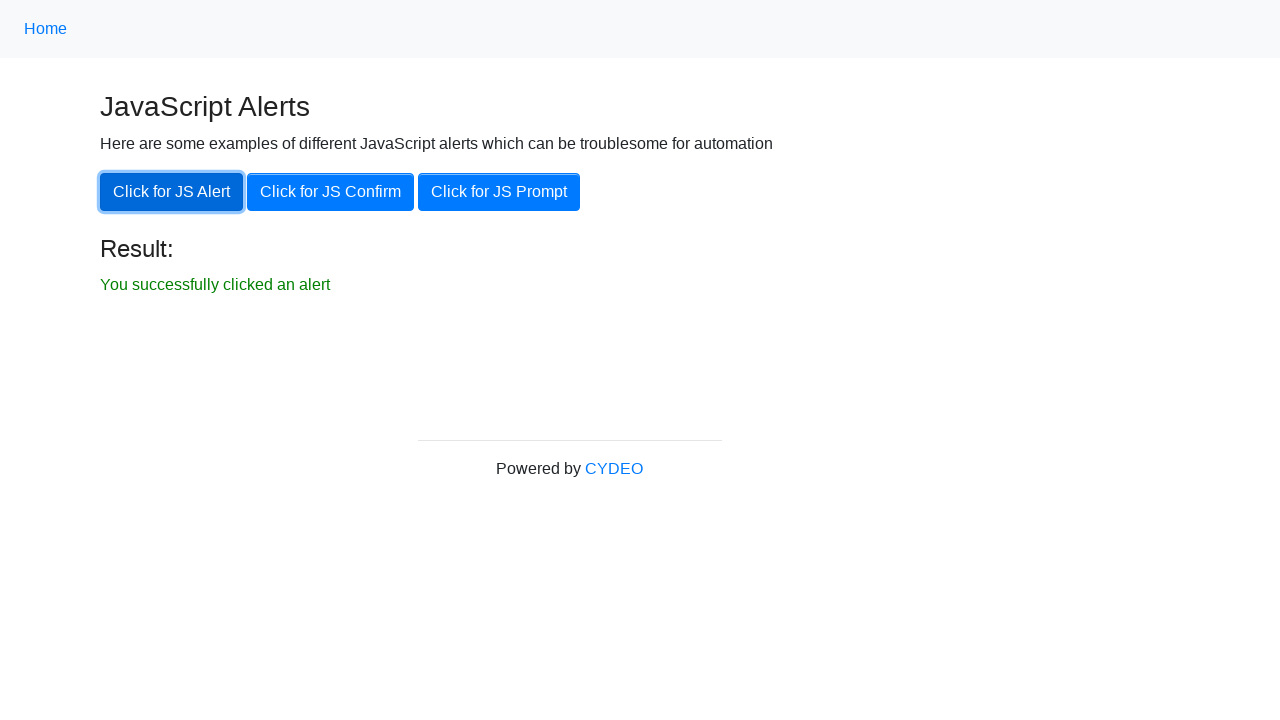

Waited for result message to appear
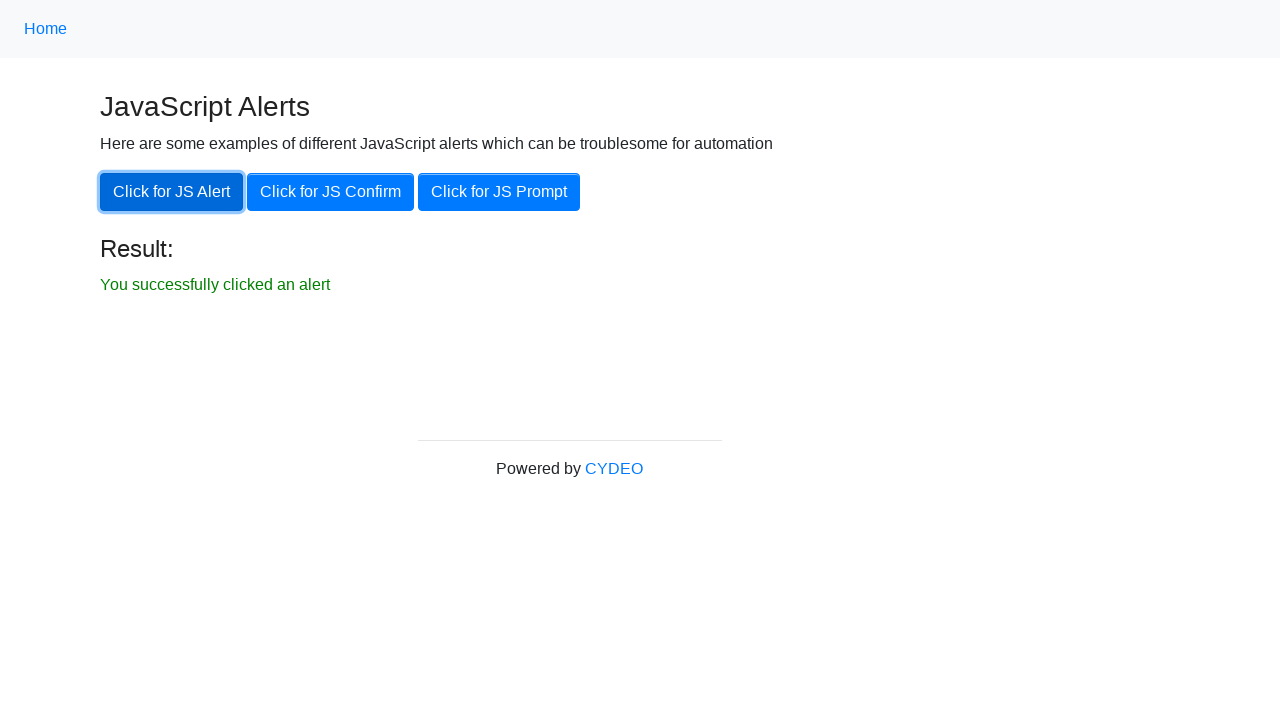

Verified result text matches 'You successfully clicked an alert'
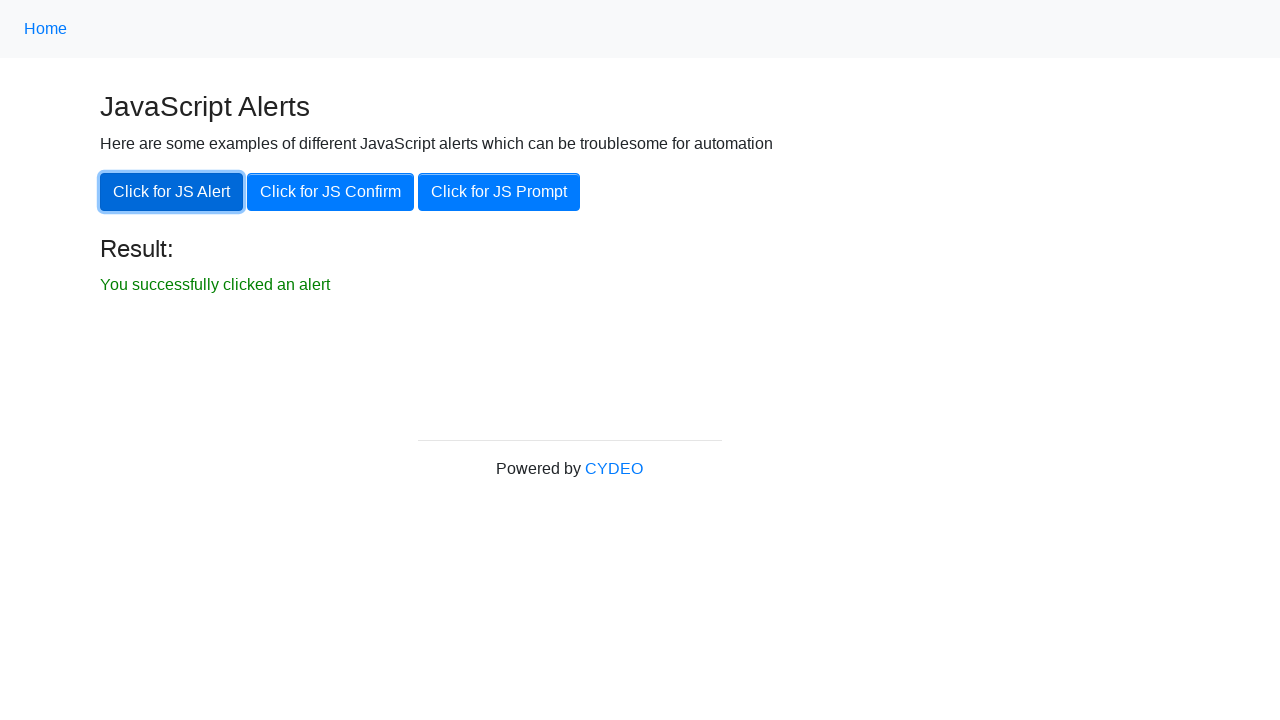

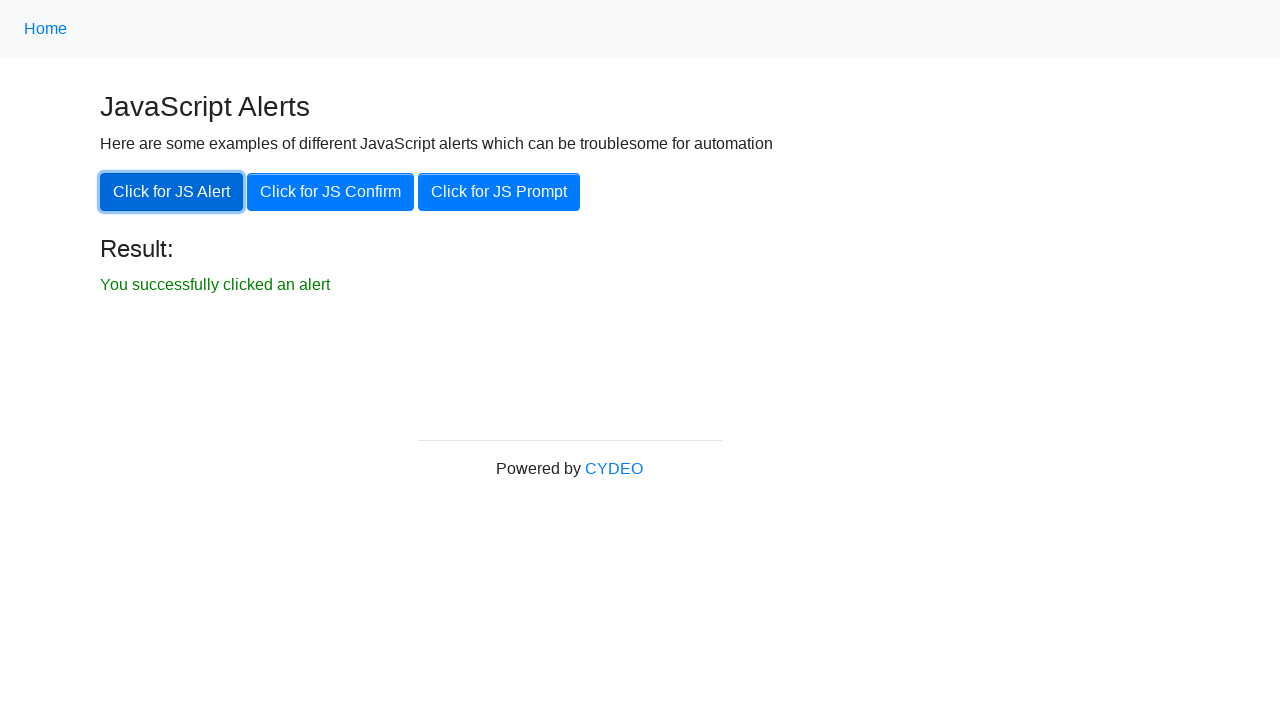